Tests an explicit wait scenario where the script waits for a price element to show "100", then clicks a book button, calculates a mathematical result based on a displayed value, fills in the answer, and submits the form.

Starting URL: http://suninjuly.github.io/explicit_wait2.html

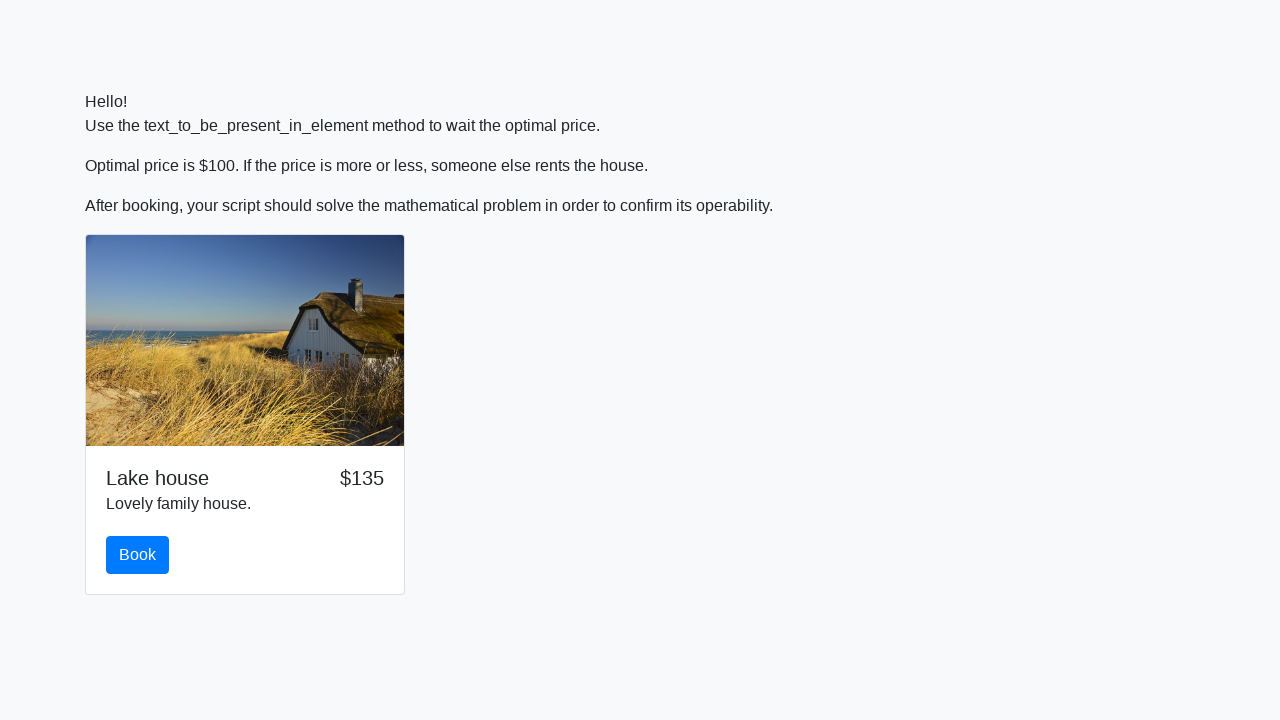

Waited for price element to display '100'
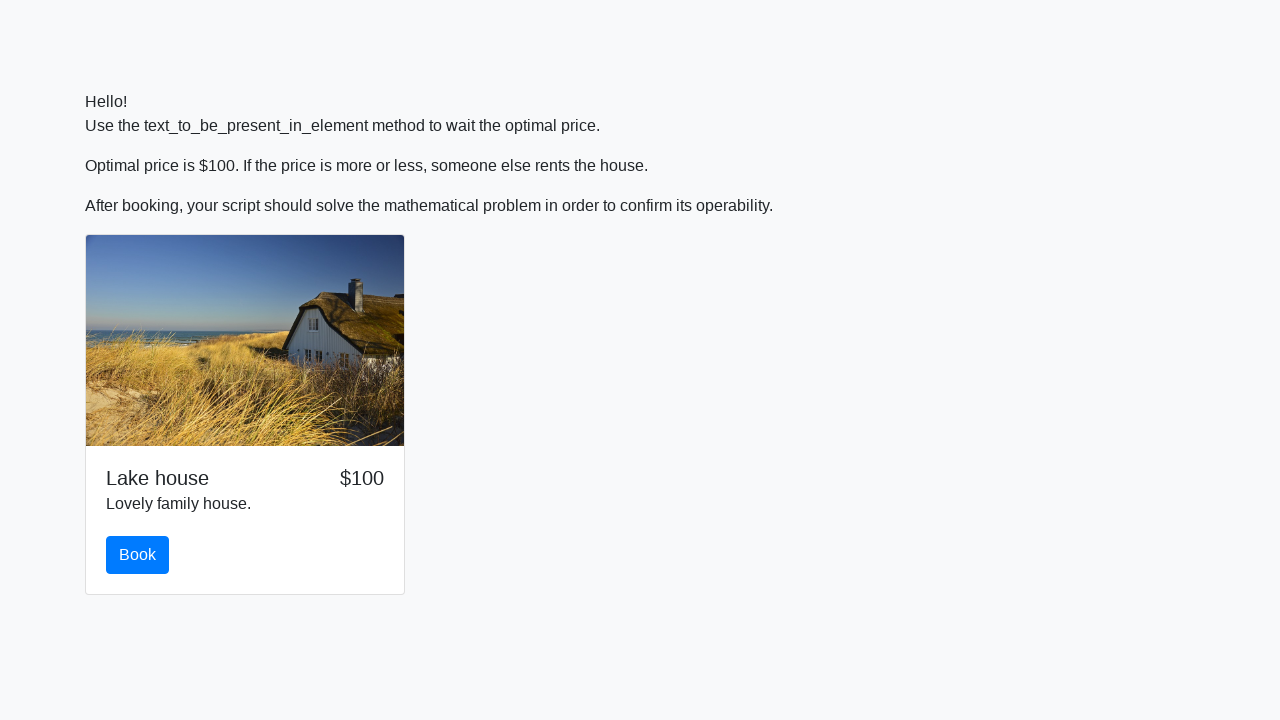

Clicked the book button at (138, 555) on #book
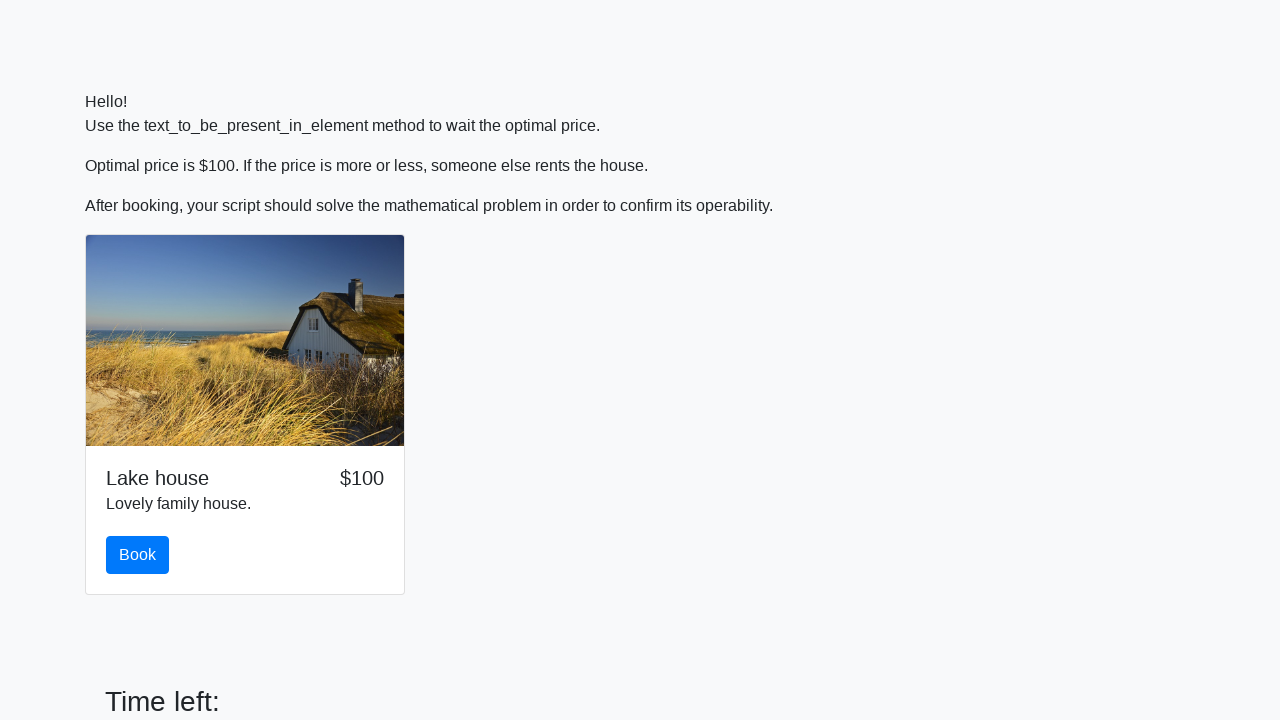

Retrieved x value from page: 18
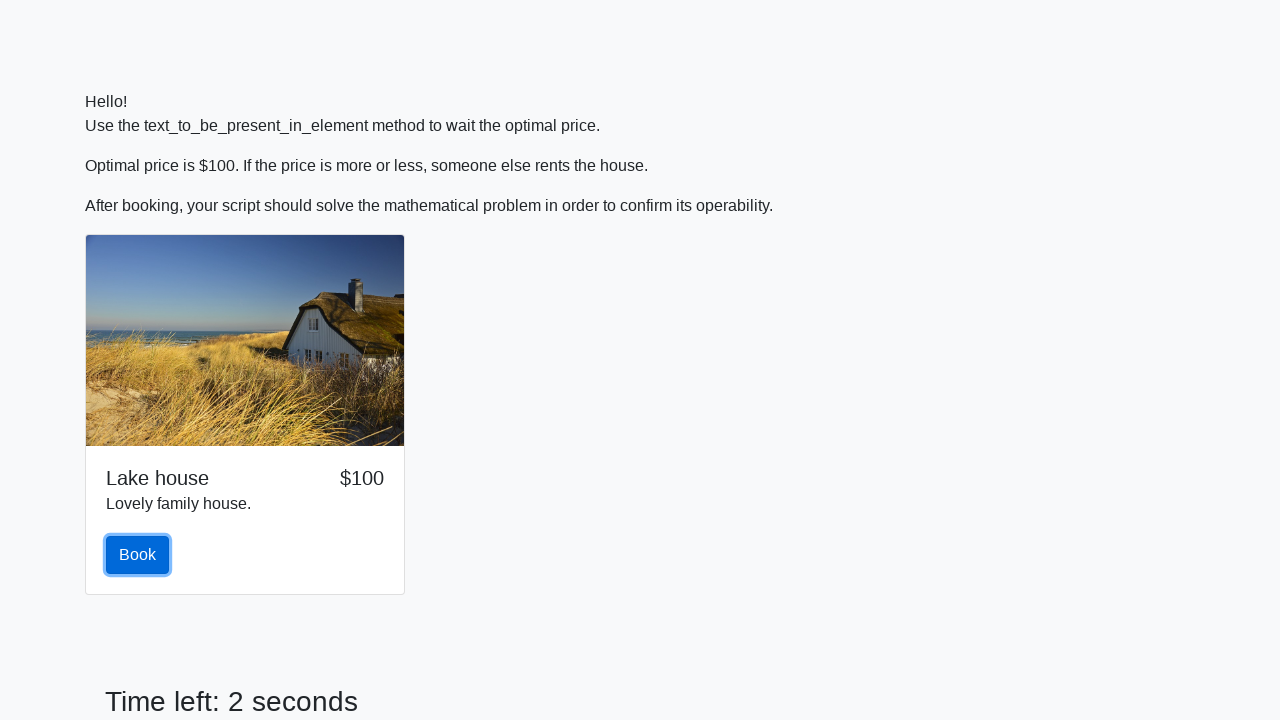

Calculated mathematical result: 2.198540040763592
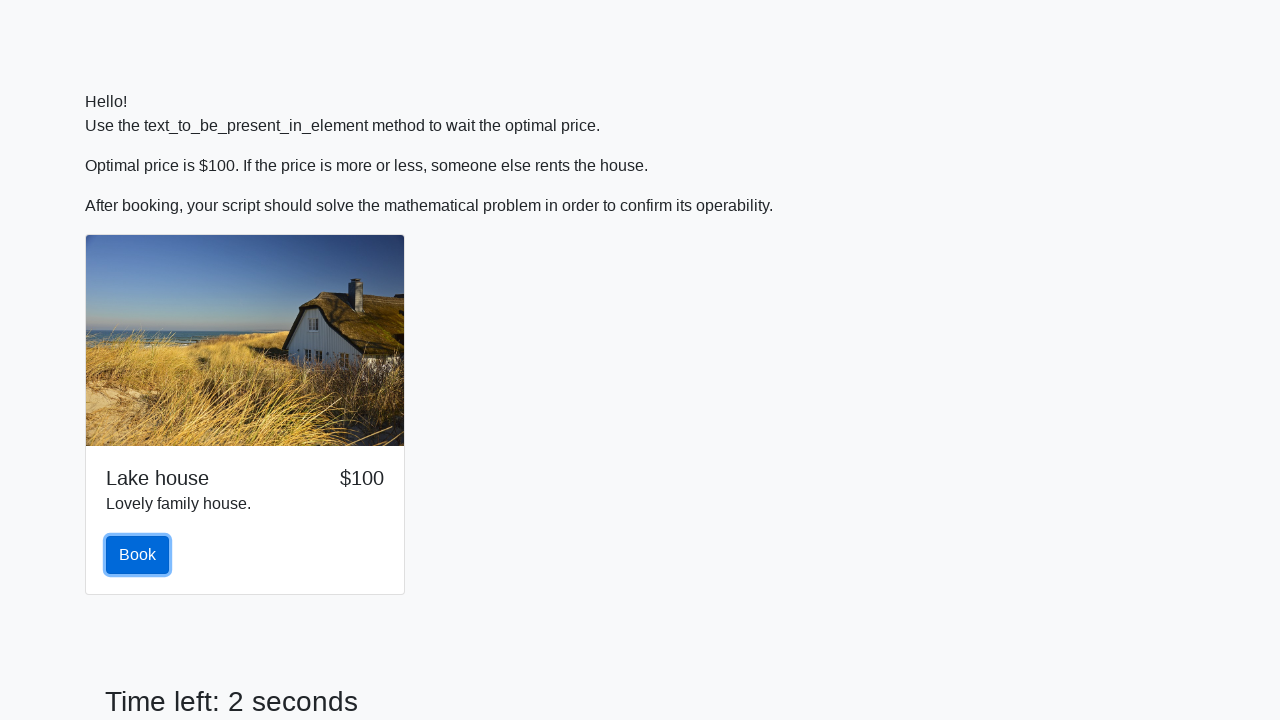

Filled answer field with calculated value: 2.198540040763592 on #answer
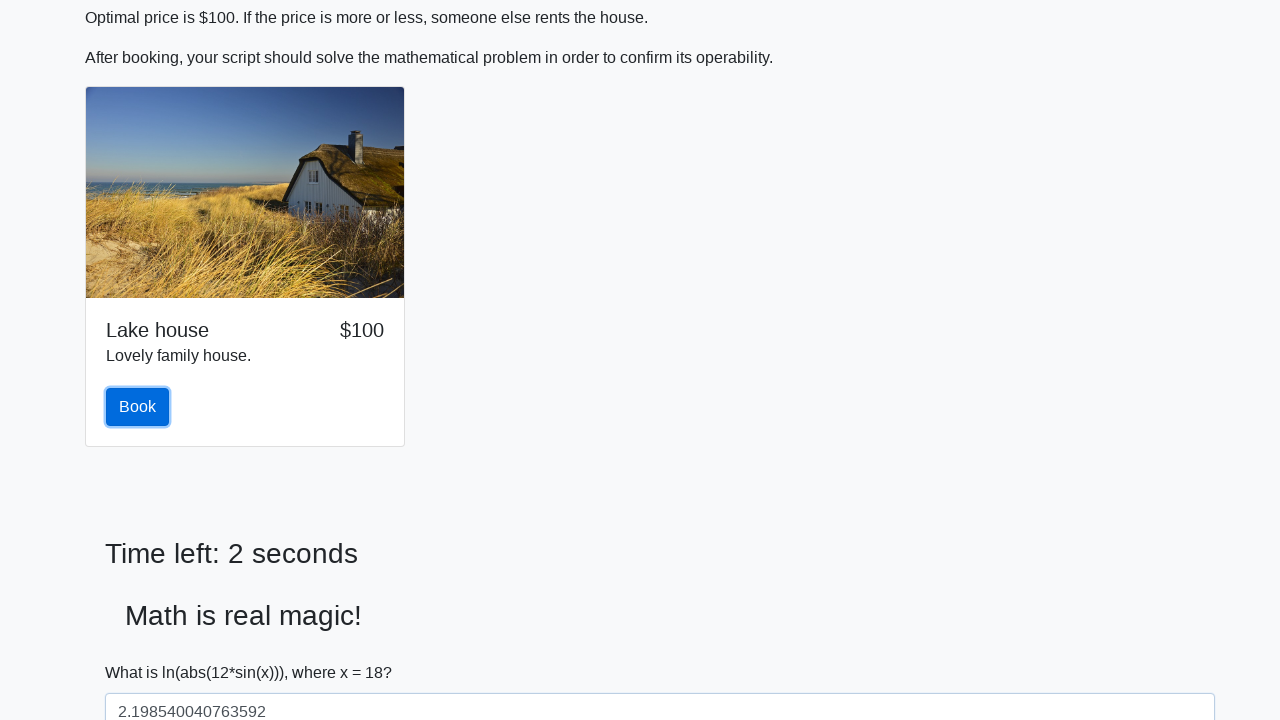

Clicked the solve button to submit form at (143, 651) on #solve
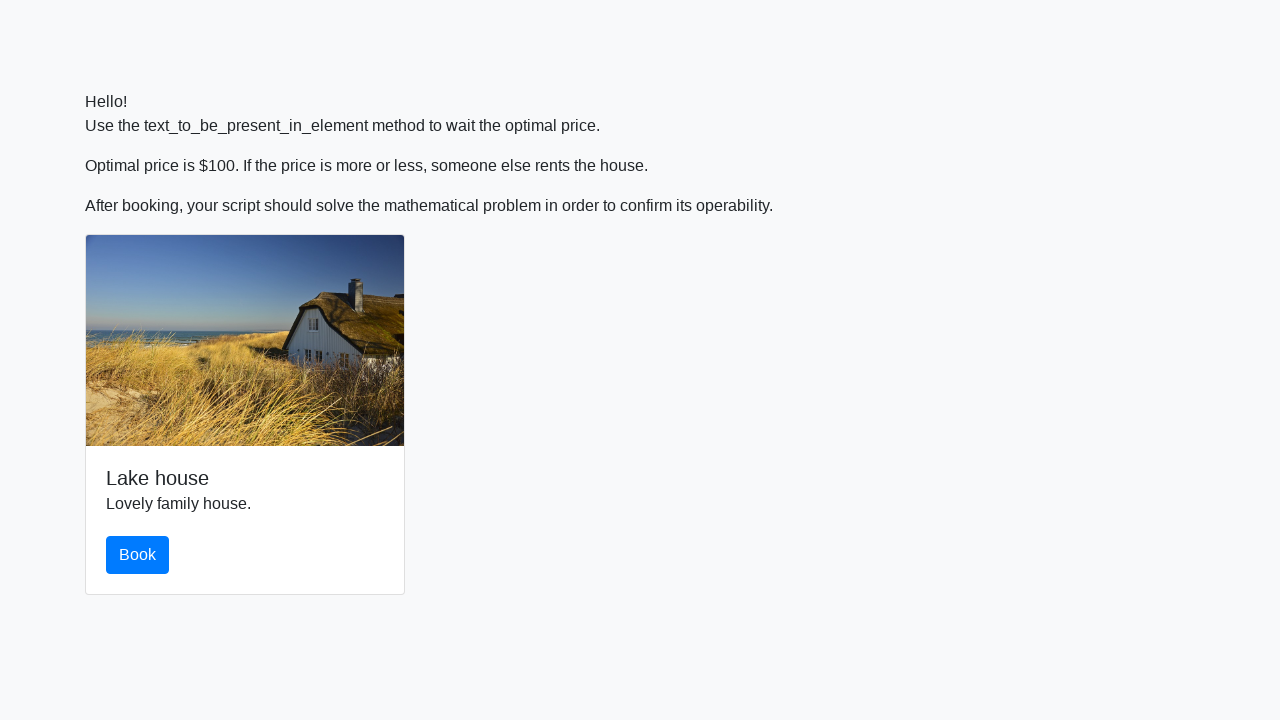

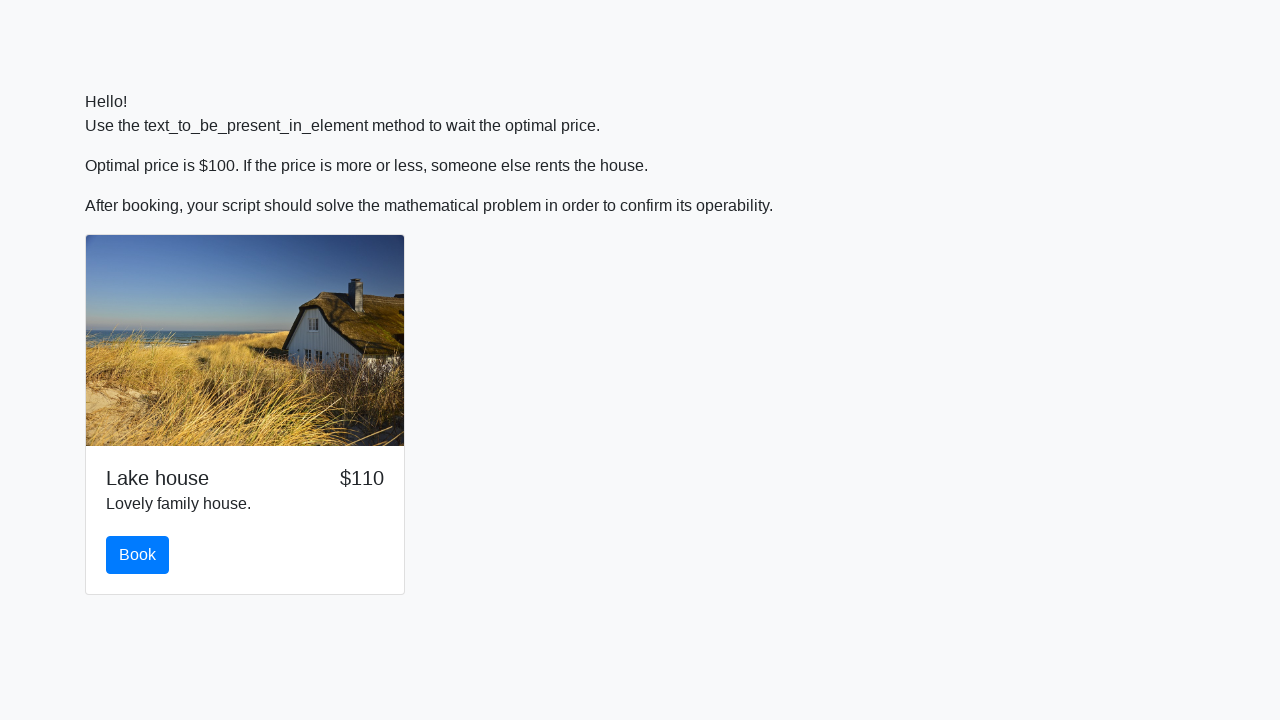